Navigates to GTABase website and waits for the page body to load, verifying the page is accessible.

Starting URL: https://www.gtabase.com/

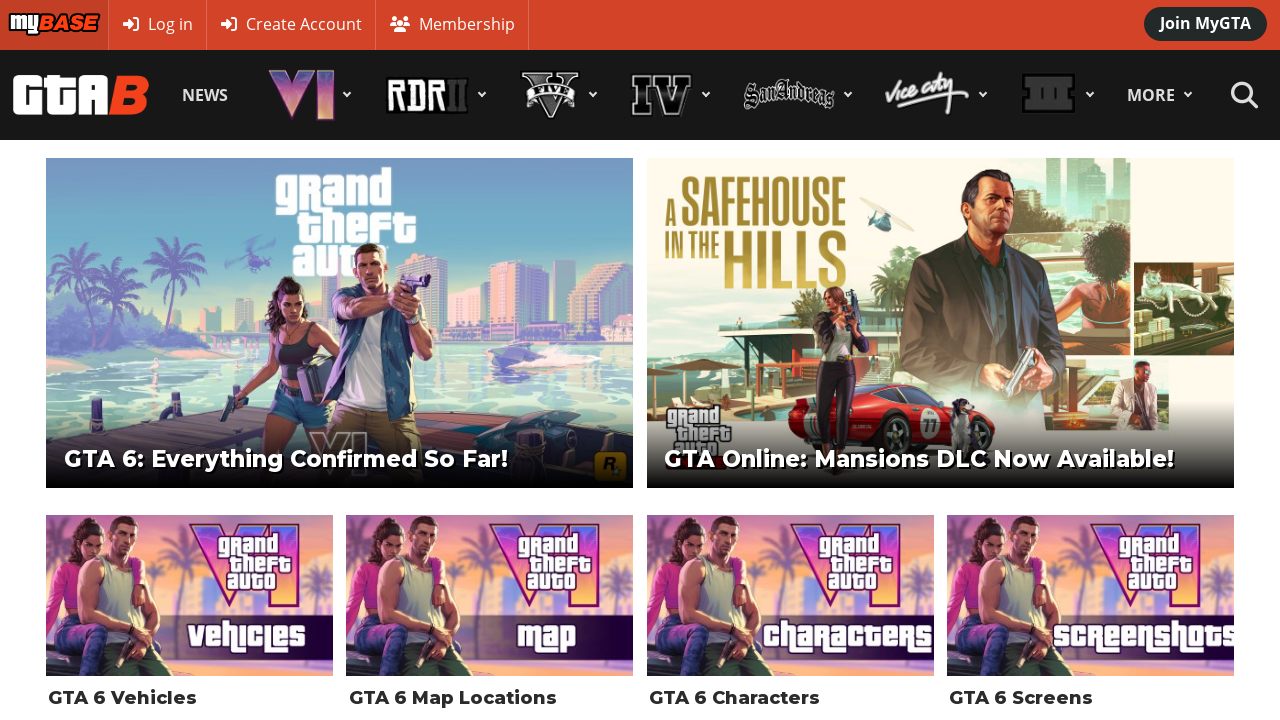

Navigated to GTABase website at https://www.gtabase.com/
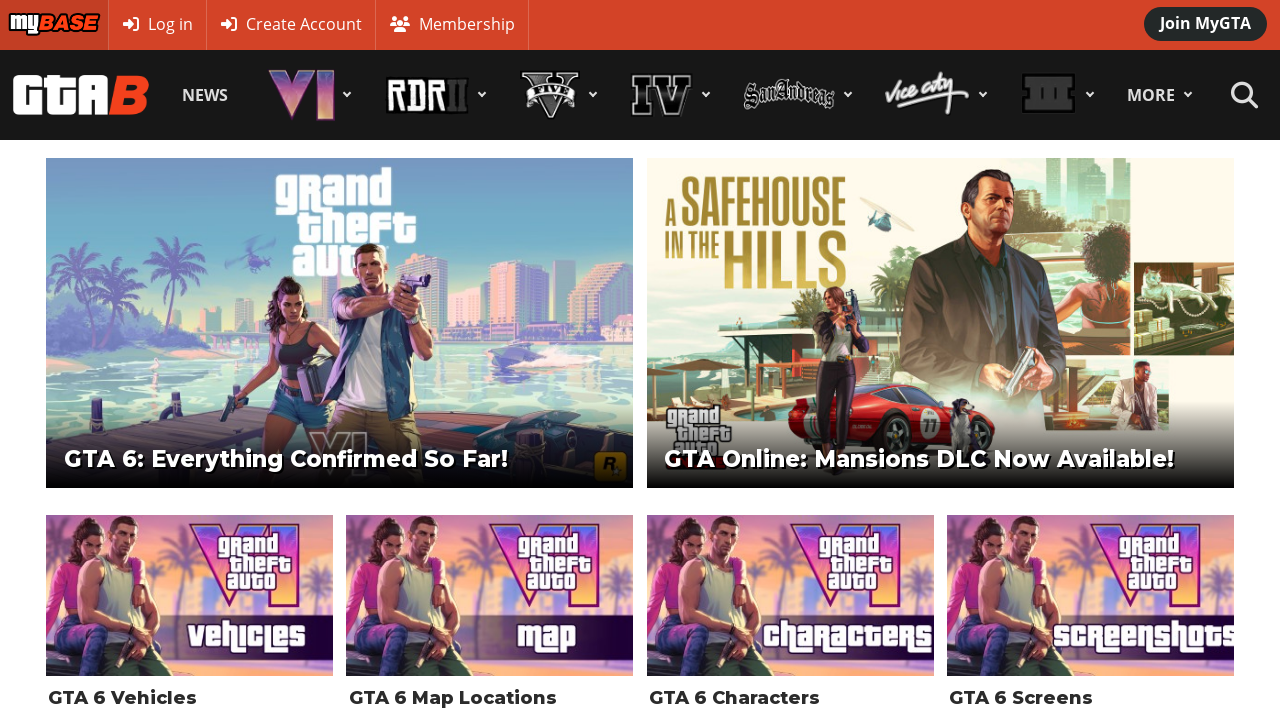

Page body loaded and became visible, verifying page accessibility
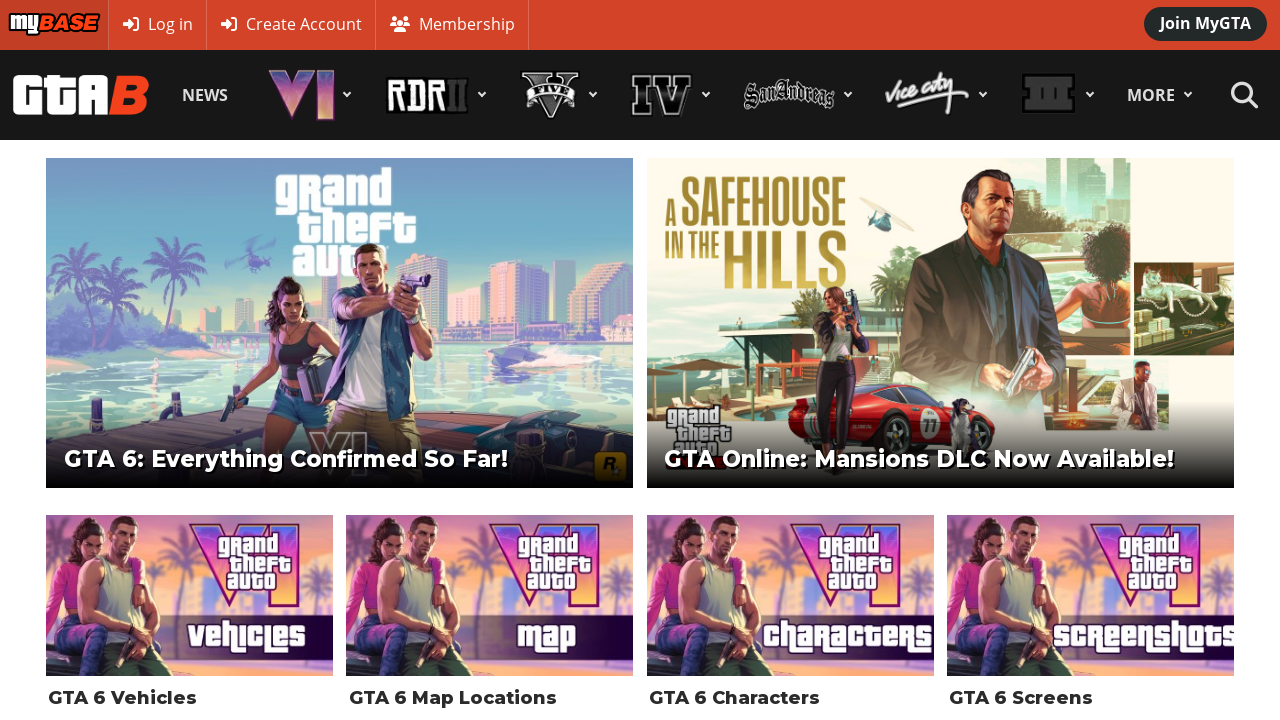

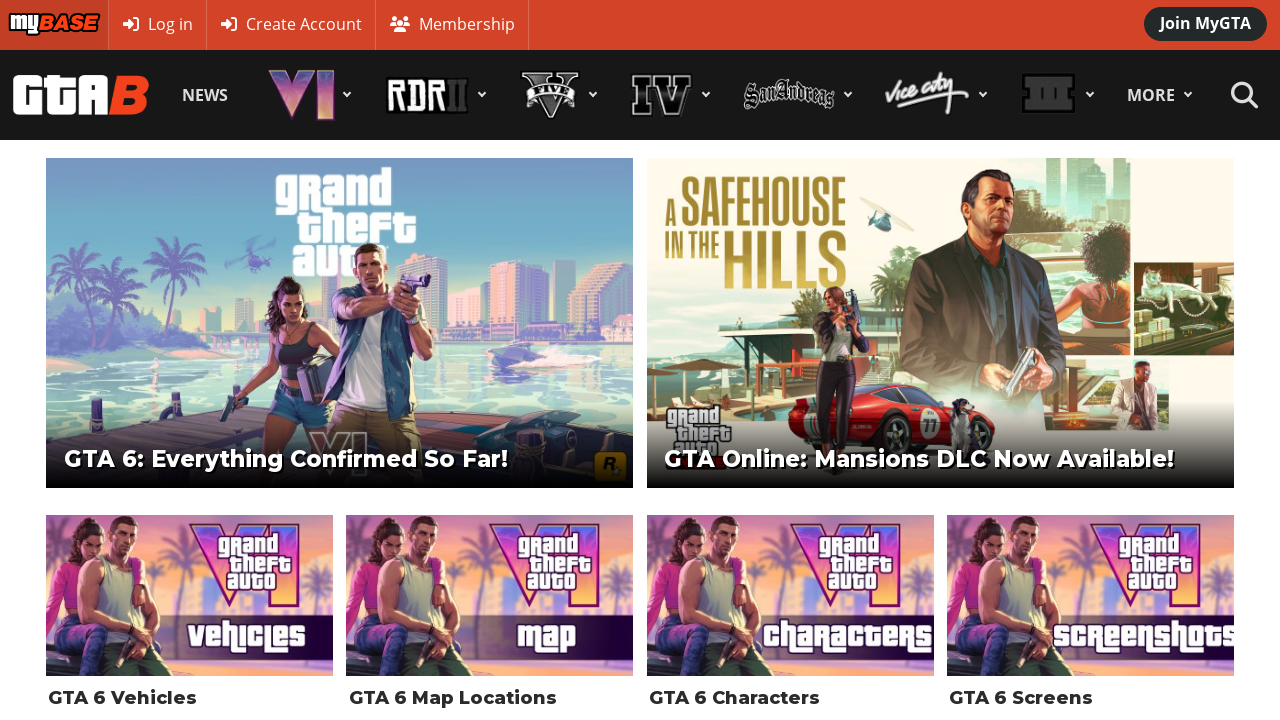